Navigates to octopus.do homepage and waits for the page to fully load for style comparison purposes

Starting URL: https://octopus.do

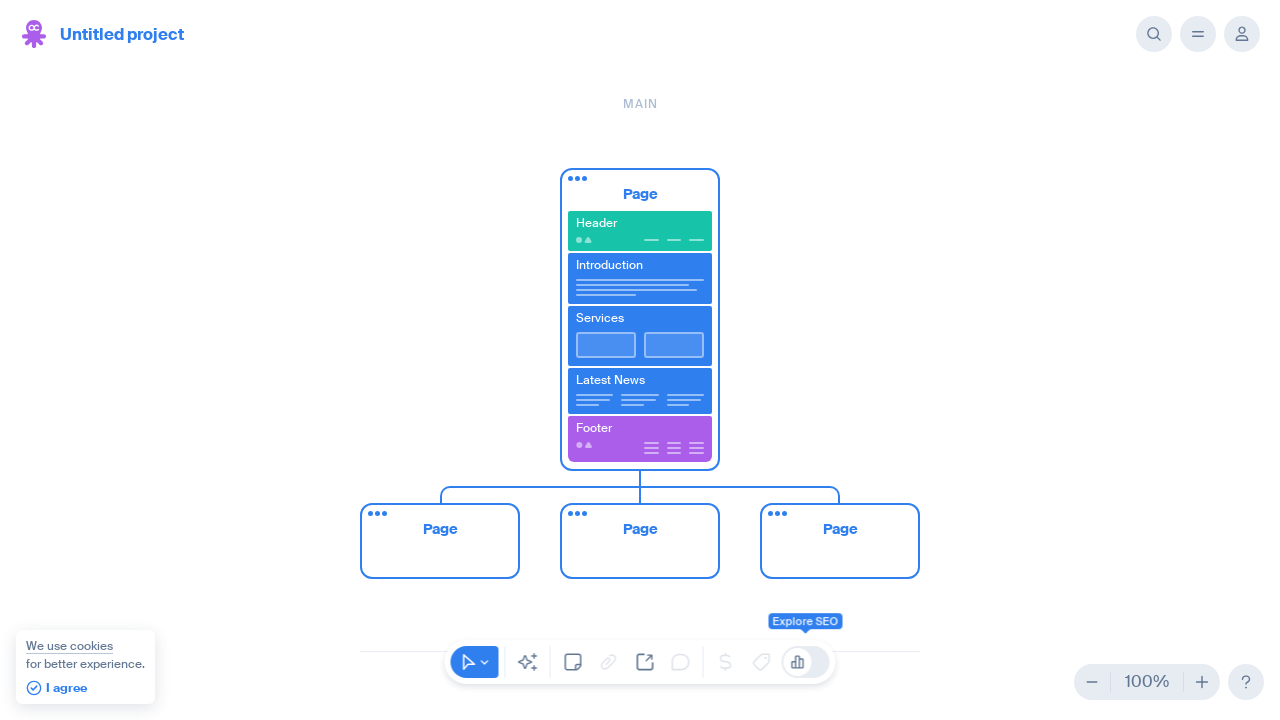

Navigated to octopus.do homepage
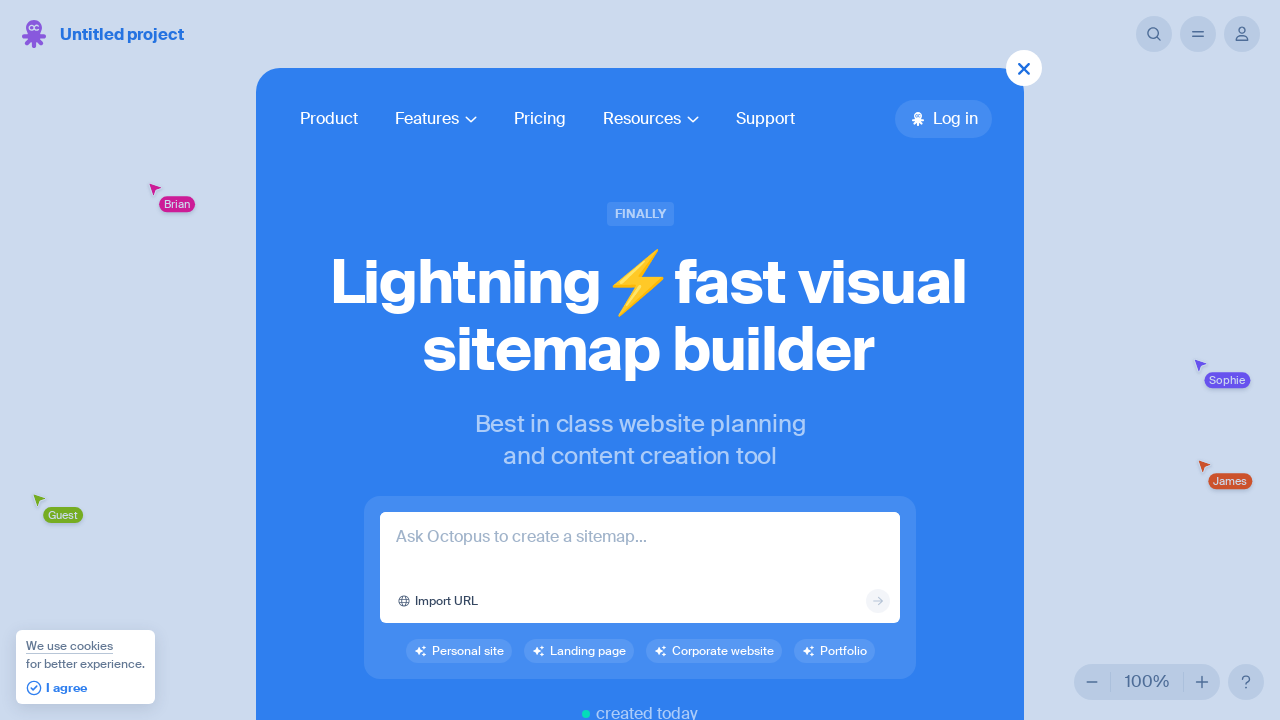

Page reached networkidle state - all network activity complete
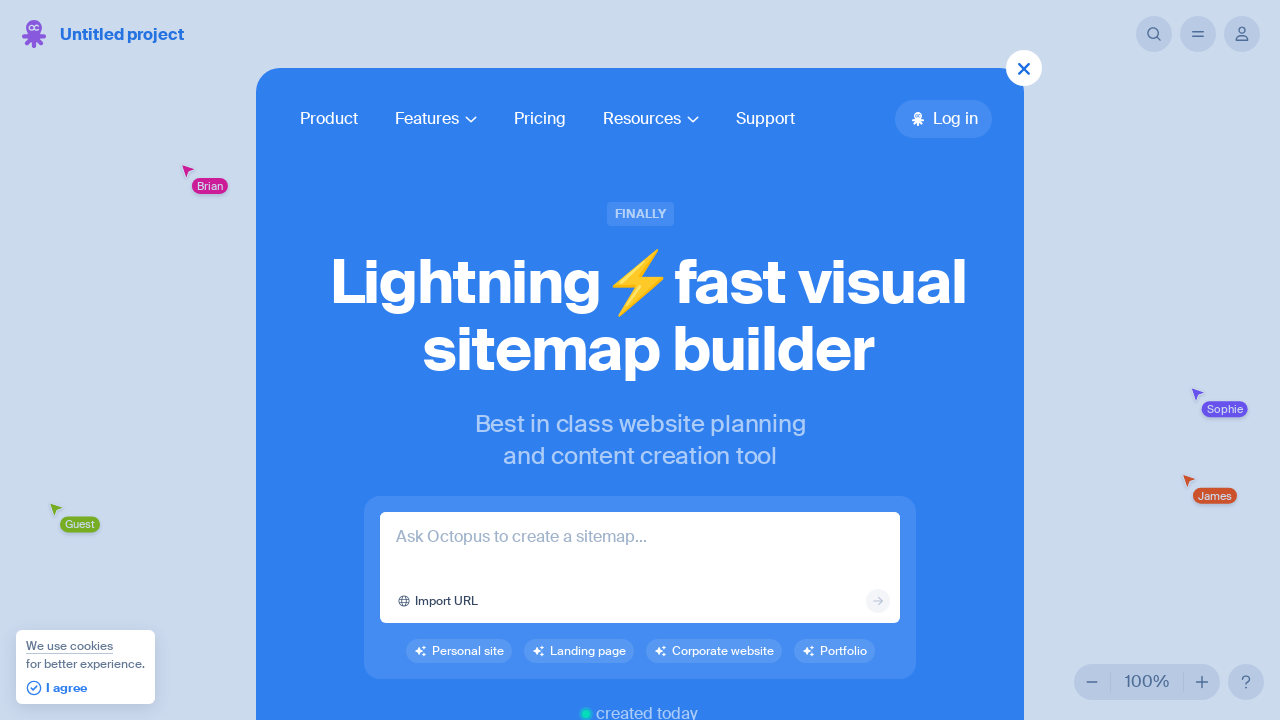

Body element confirmed present - page structure loaded
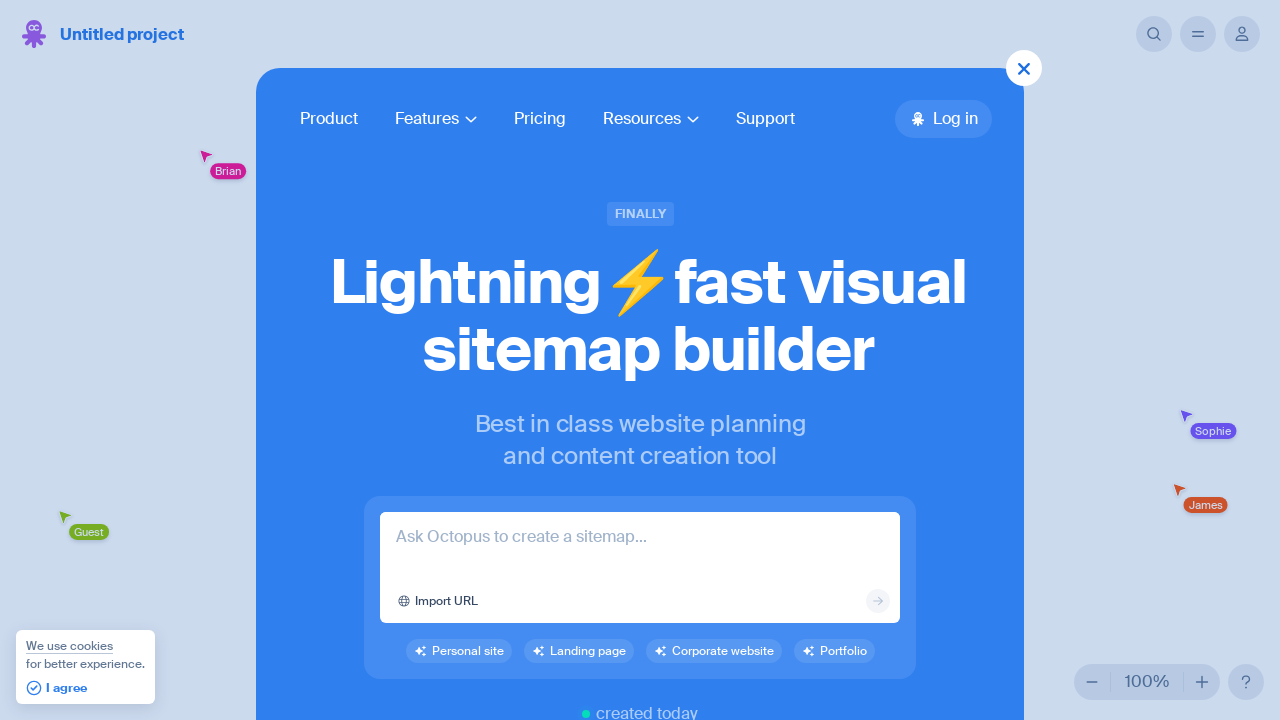

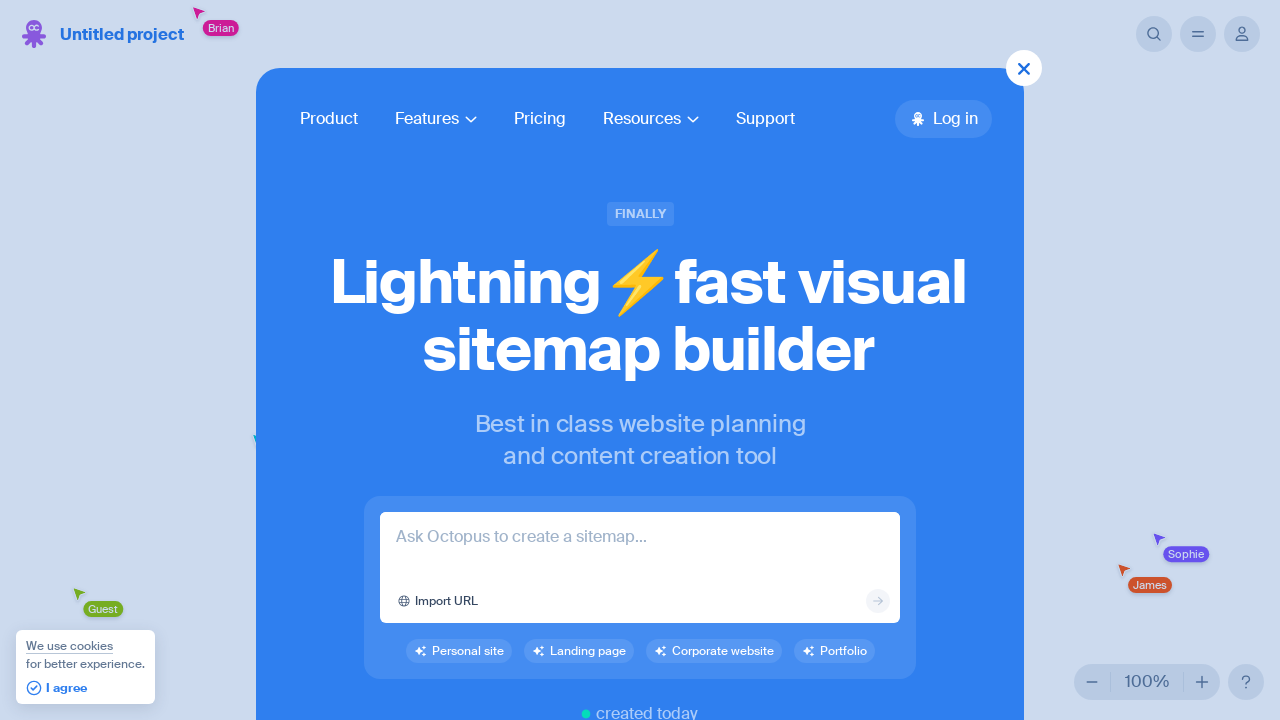